Fills out a Google Form for IT support tickets by entering organization name, requester name, ticket type, and description into the form fields, then submits the form.

Starting URL: https://docs.google.com/forms/d/e/1FAIpQLScoG84h7UBbDJ4KCY8R7Ygd5iWZWqo6av5_CjTVAvHEbQT_4g/viewform

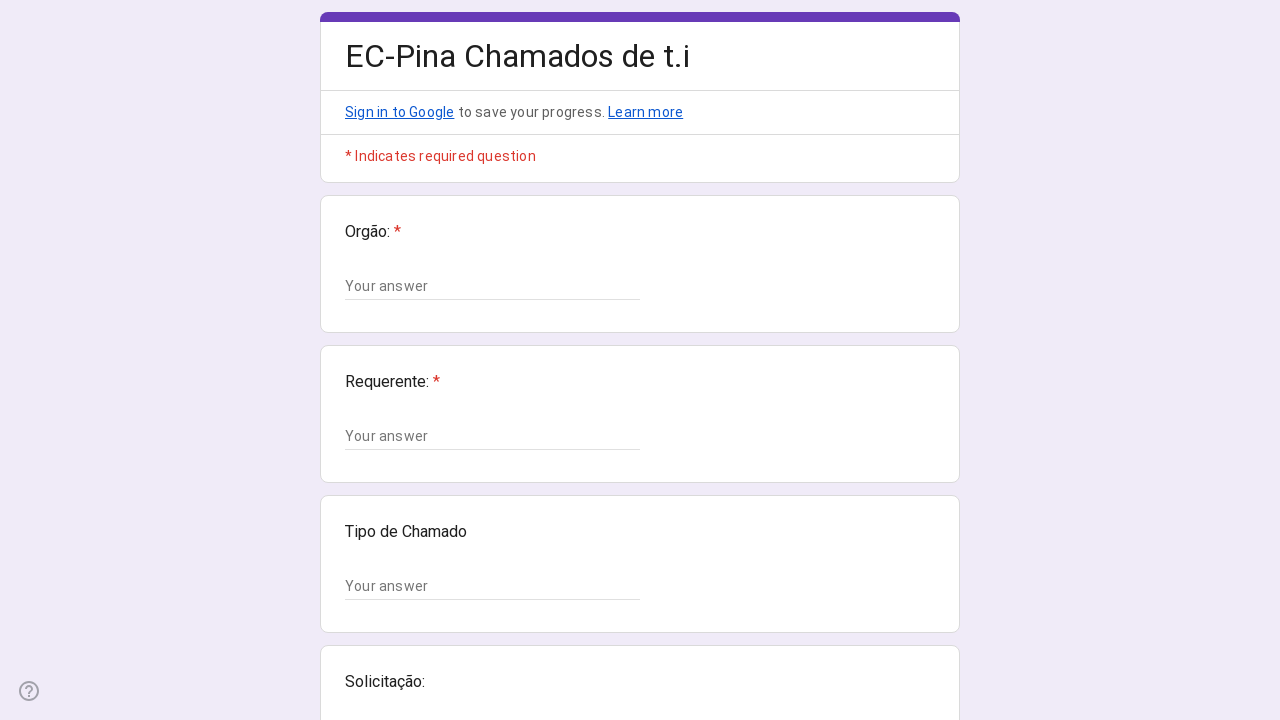

Waited for form to load - text input field appeared
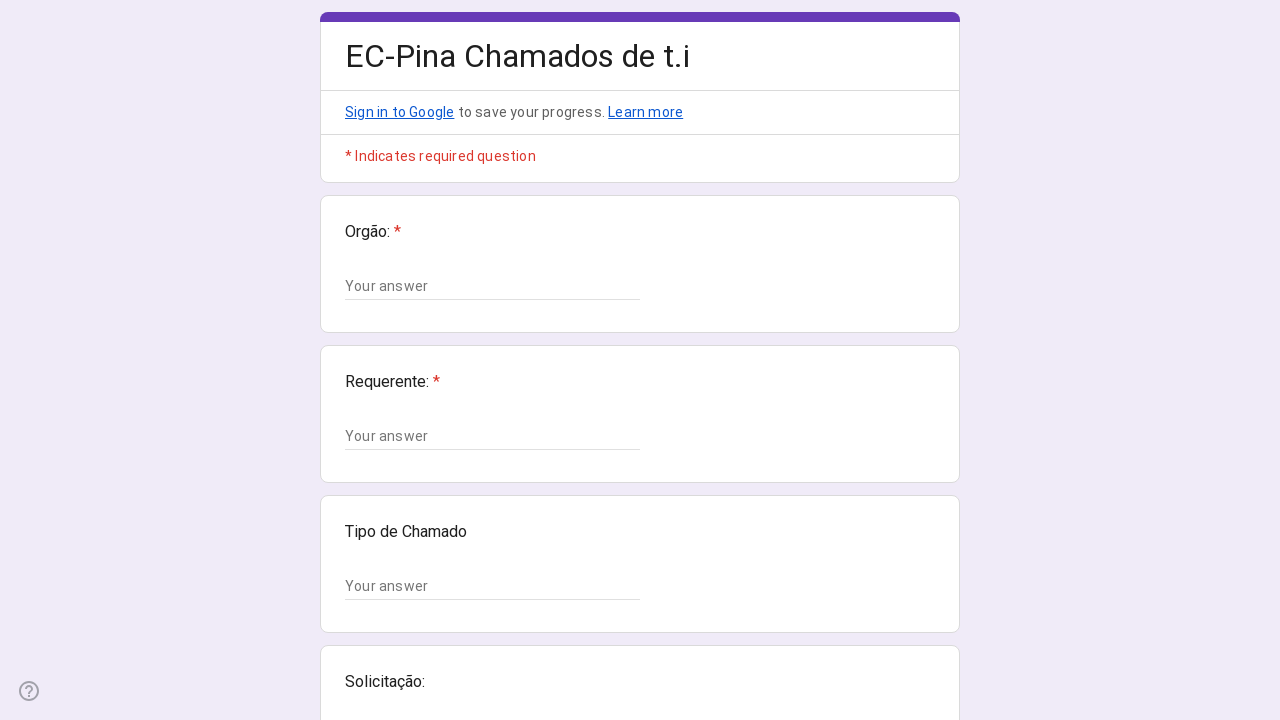

Filled organization field with 'Secretaria de Tecnologia' on xpath=//*[@id="mG61Hd"]/div[2]/div/div[2]/div[1]/div/div/div[2]/div/div[1]/div/d
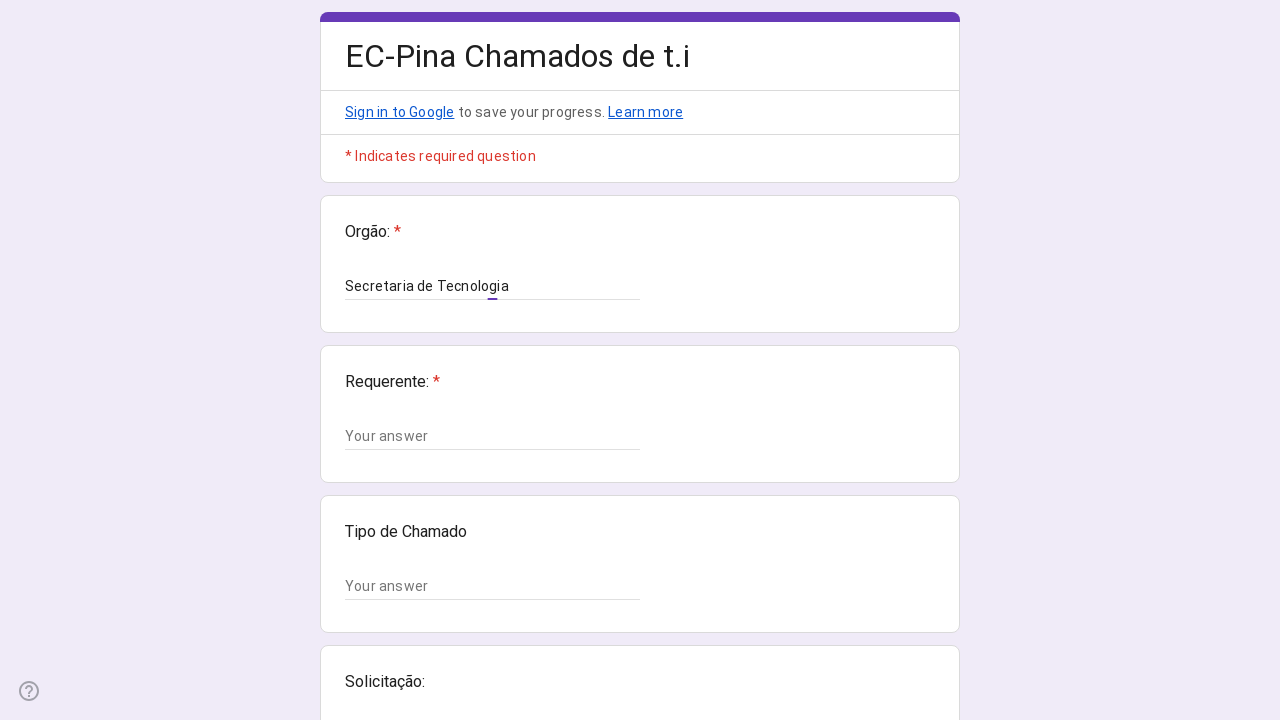

Filled requester name field with 'Carlos Santos' on xpath=//*[@id="mG61Hd"]/div[2]/div/div[2]/div[2]/div/div/div[2]/div/div[1]/div/d
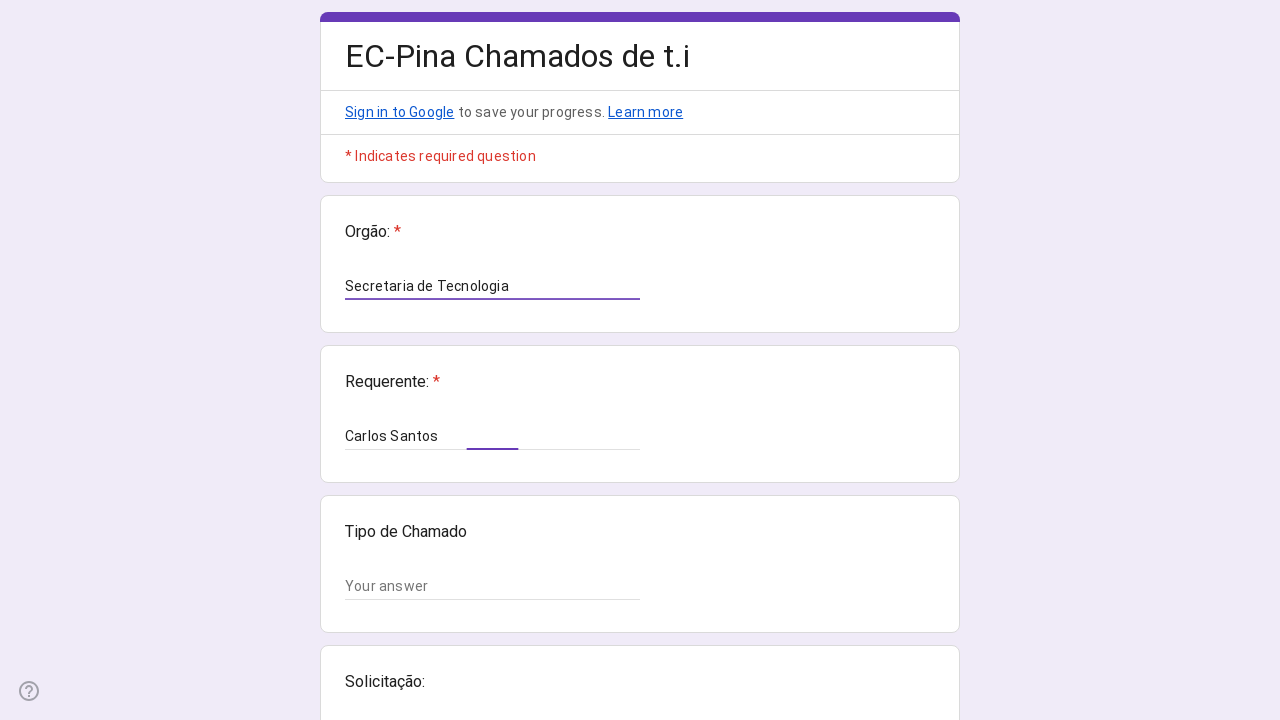

Filled ticket type field with 'Hardware' on xpath=//*[@id="mG61Hd"]/div[2]/div/div[2]/div[3]/div/div/div[2]/div/div[1]/div/d
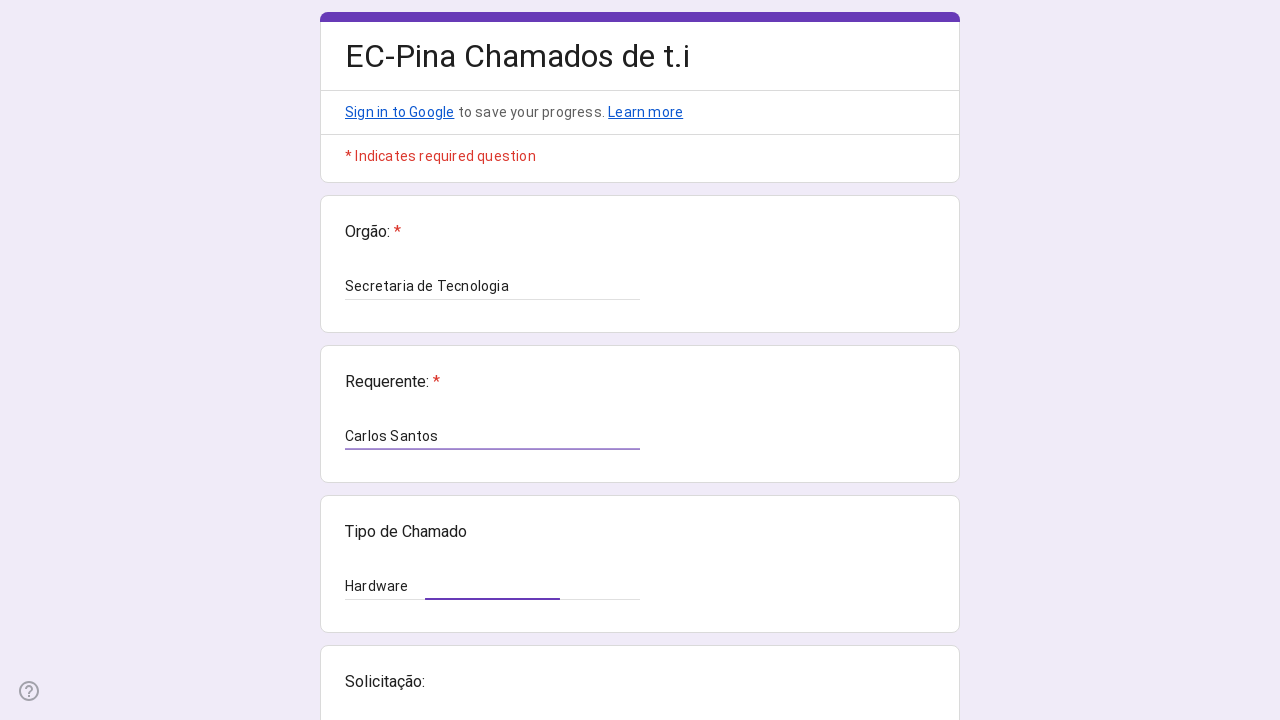

Filled description field with 'Computador não liga após queda de energia' on xpath=//*[@id="mG61Hd"]/div[2]/div/div[2]/div[4]/div/div/div[2]/div/div[1]/div[2
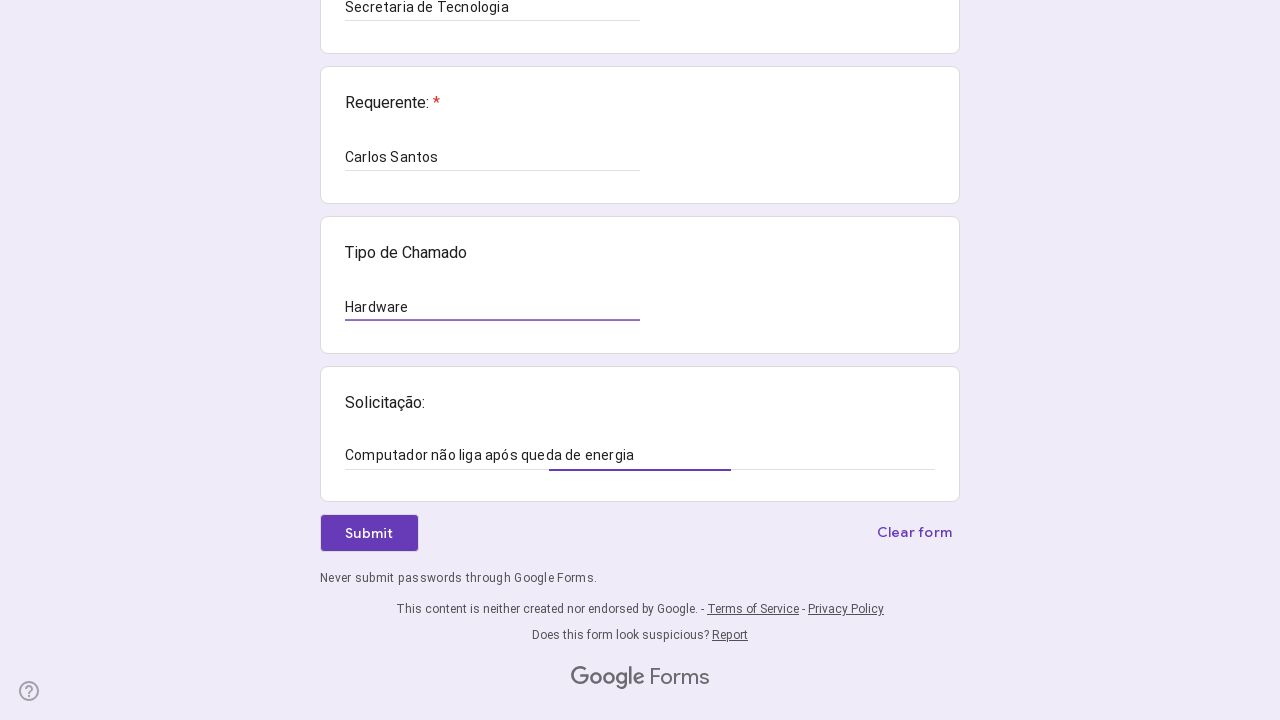

Clicked submit button to send IT support form at (369, 533) on xpath=//*[@id="mG61Hd"]/div[2]/div/div[3]/div[1]/div[1]/div
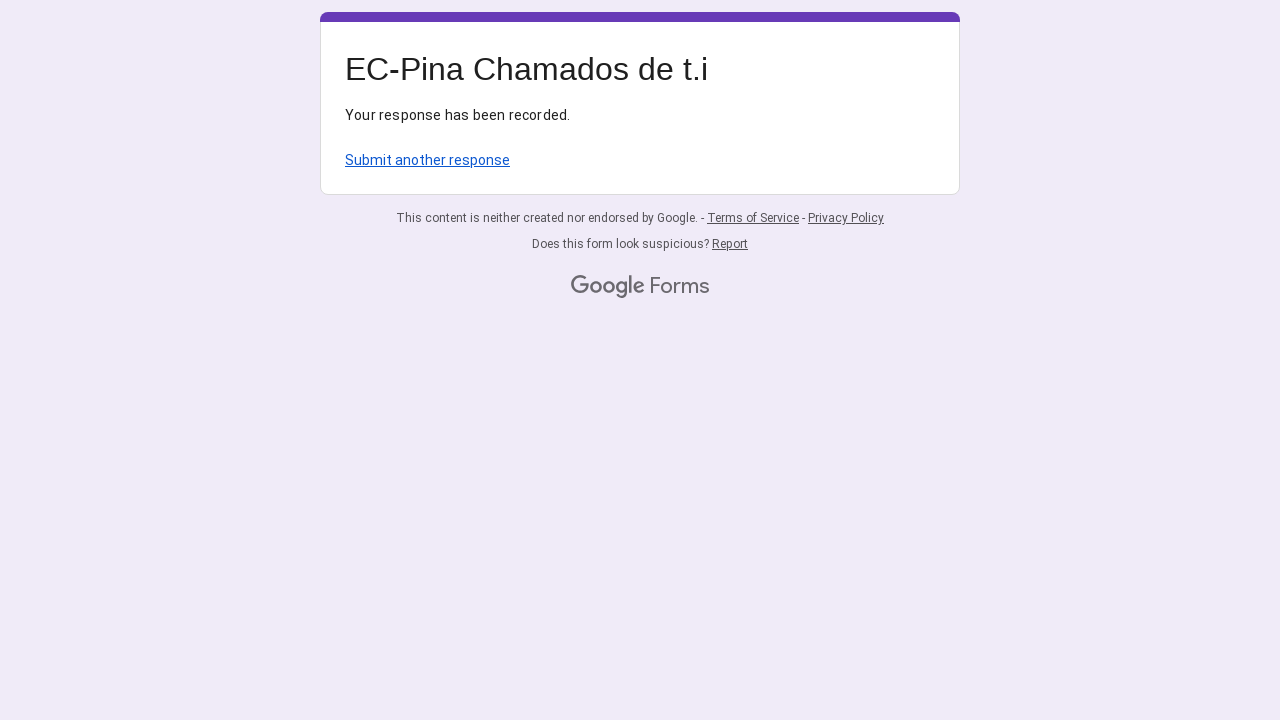

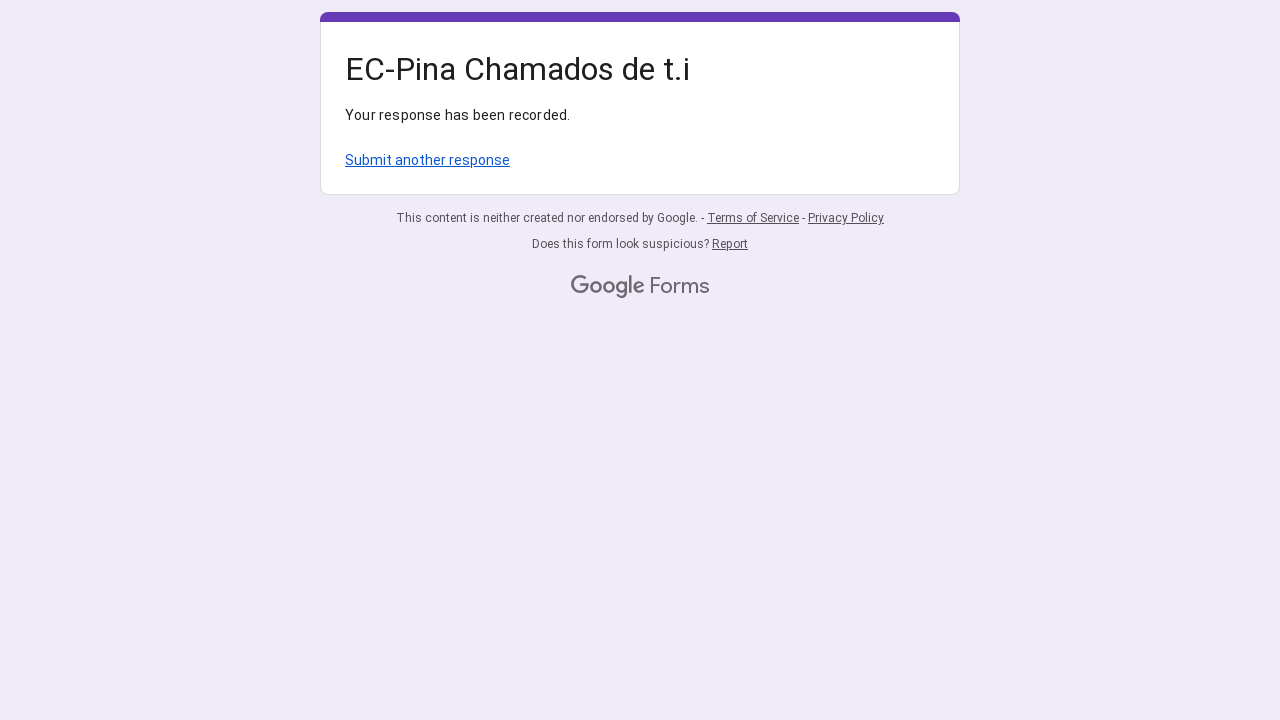